Tests the Automation Exercise website by verifying links exist on the homepage, clicking the Products link, and verifying that the special offer element is visible on the products page.

Starting URL: https://www.automationexercise.com/

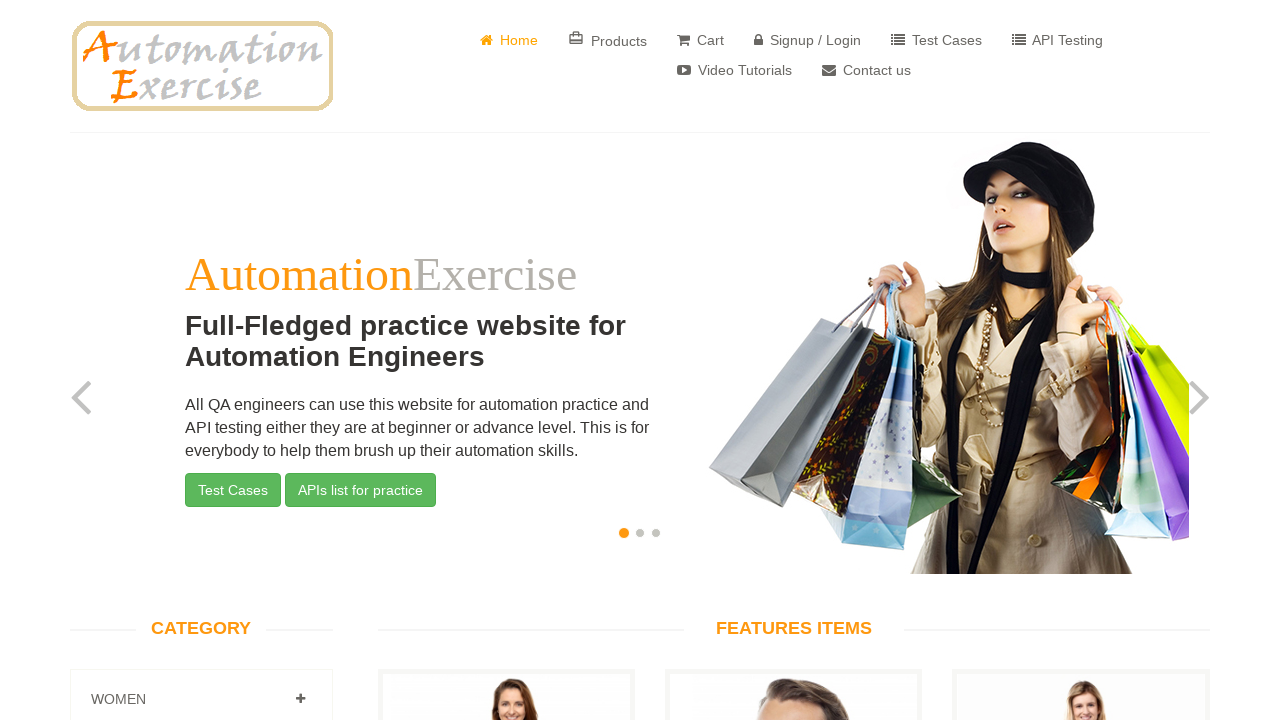

Waited for links to load on Automation Exercise homepage
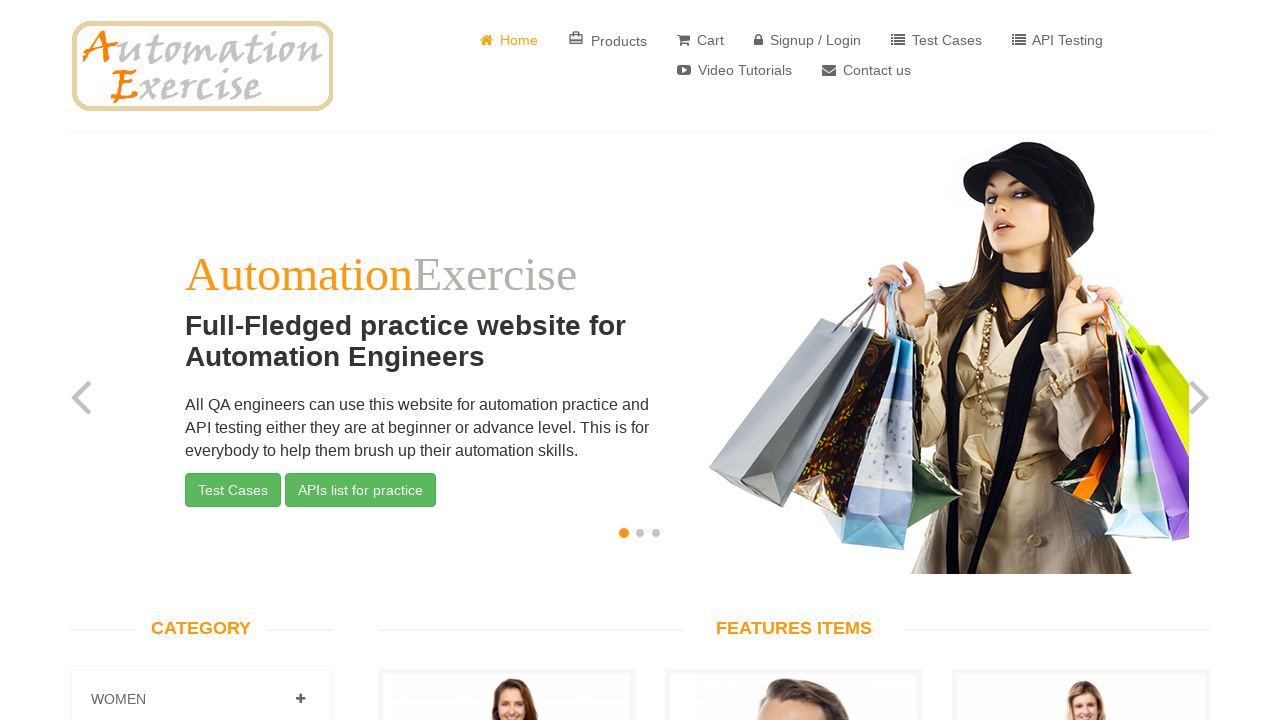

Clicked on Products link at (608, 40) on a:has-text('Products')
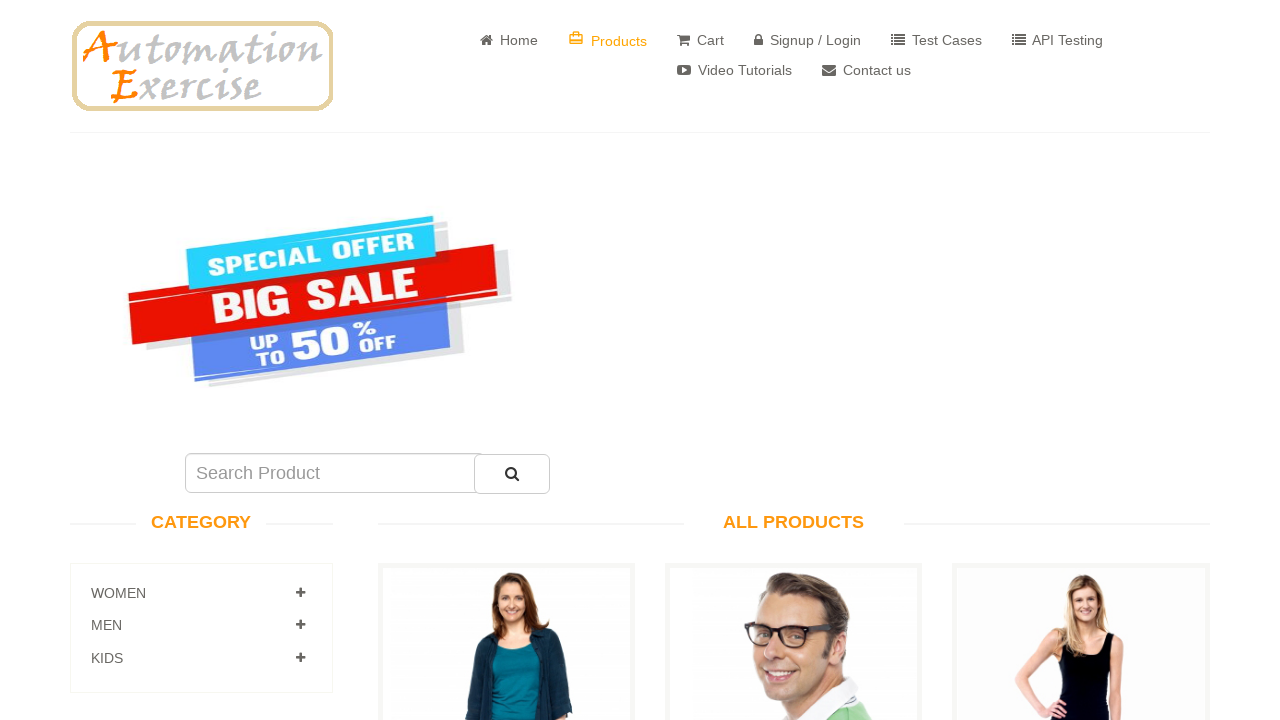

Waited for special offer element to load on products page
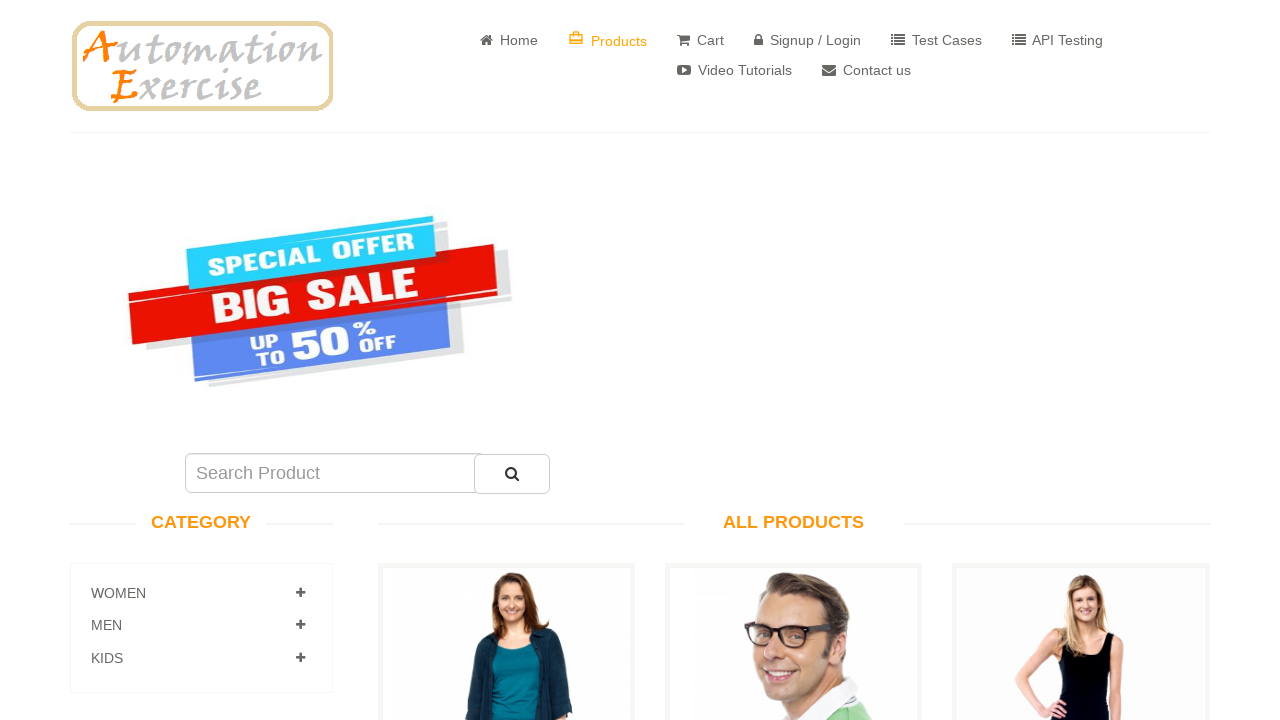

Verified that special offer element is visible
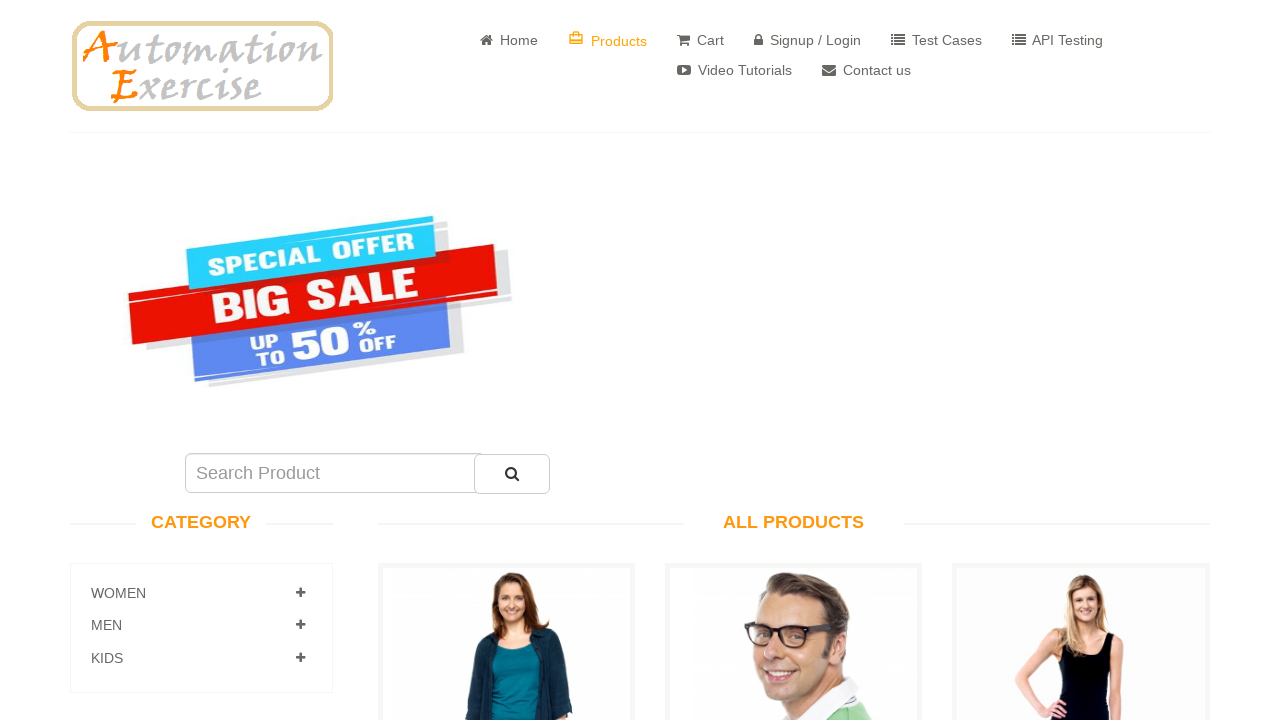

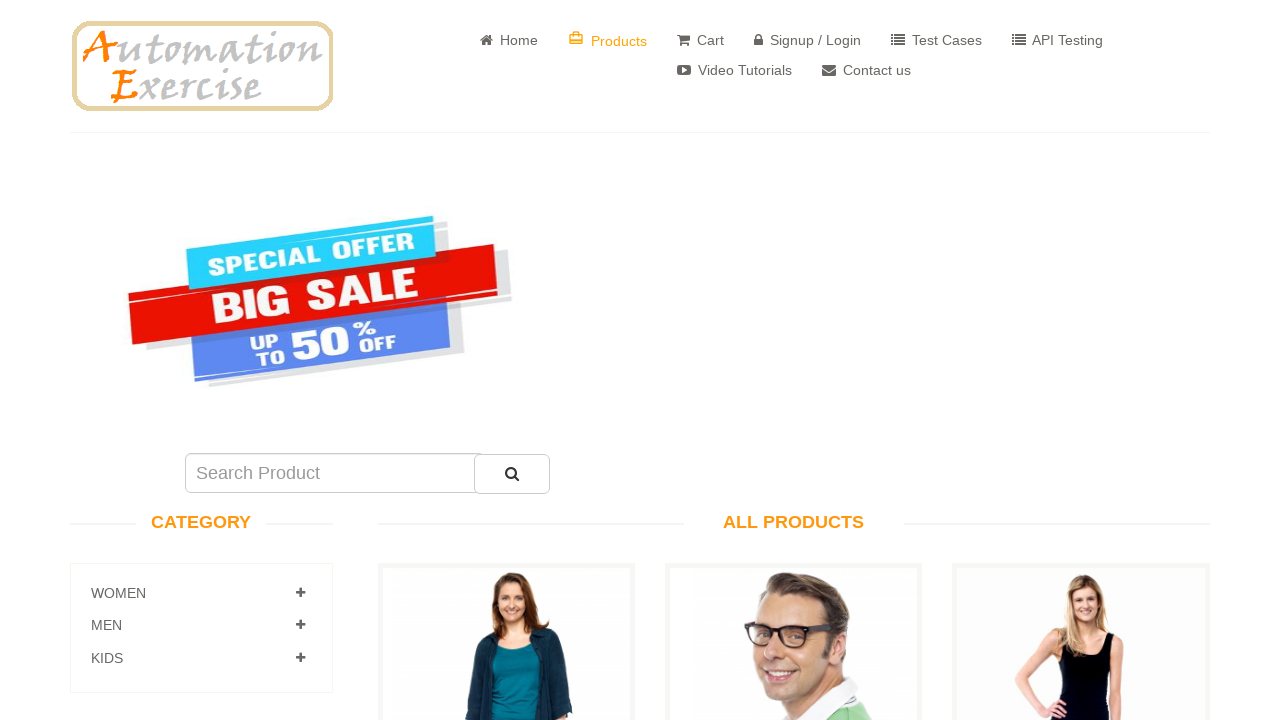